Tests the SpiceJet flight booking form by clicking on the origin city field and entering a city code

Starting URL: https://www.spicejet.com

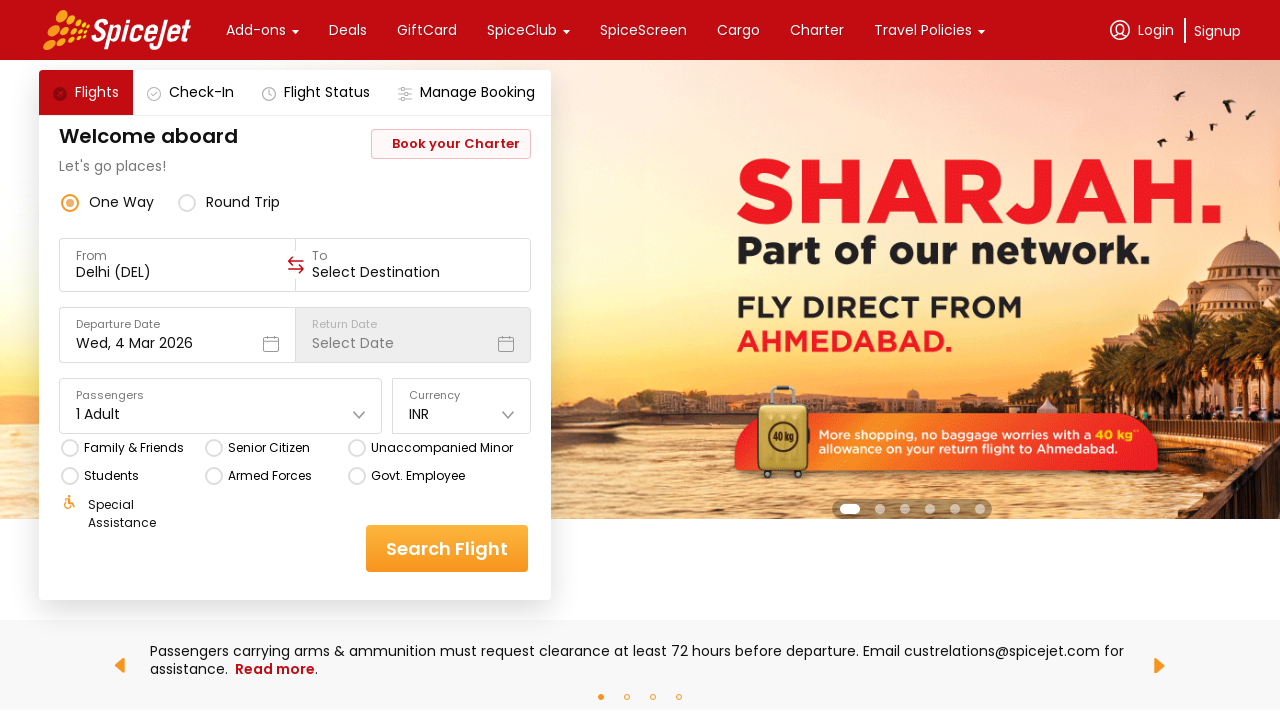

Clicked on the origin city input field at (178, 272) on xpath=//div[@data-testid='to-testID-origin']/div/div/input
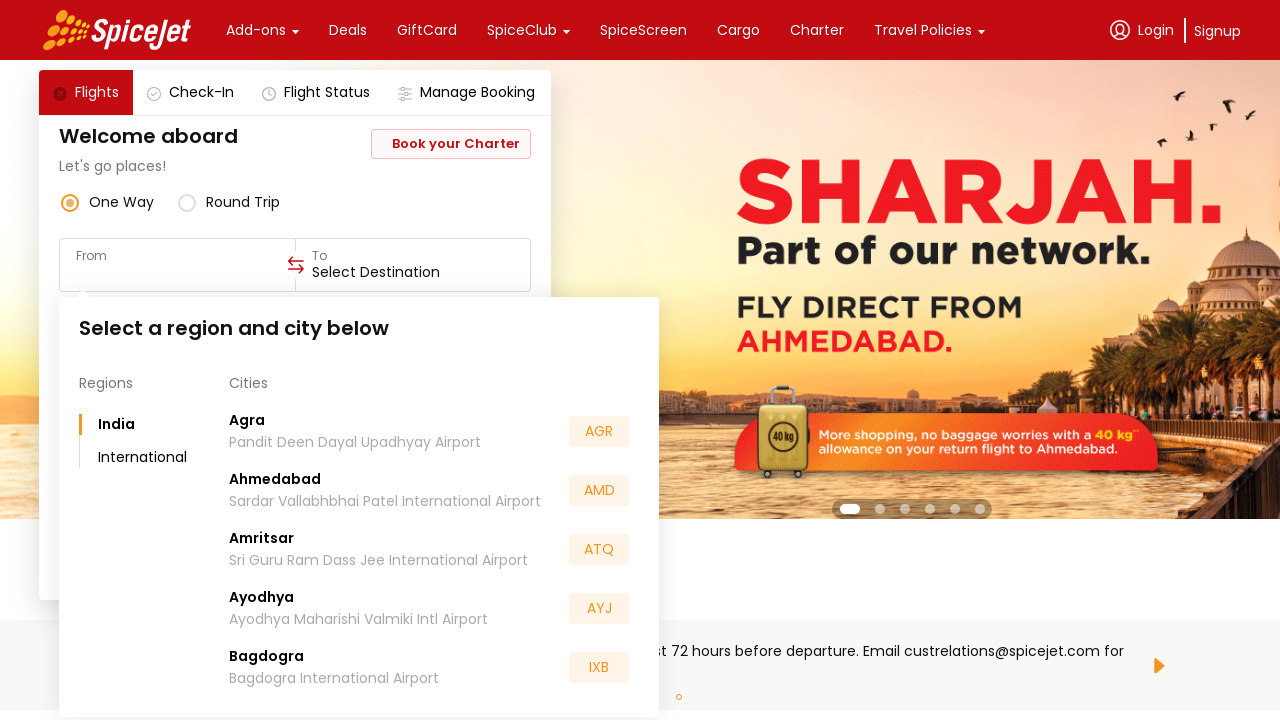

Entered city code 'BLR' in the origin field on xpath=//div[@data-testid='to-testID-origin']/div/div/input
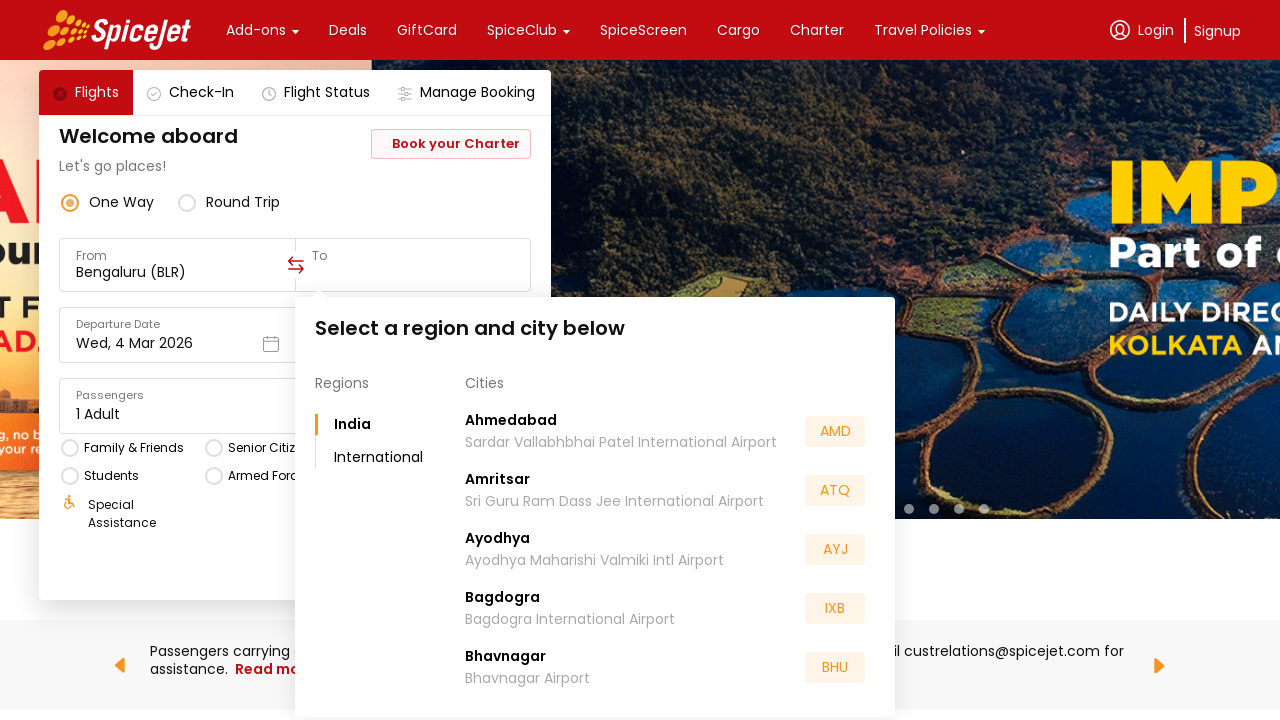

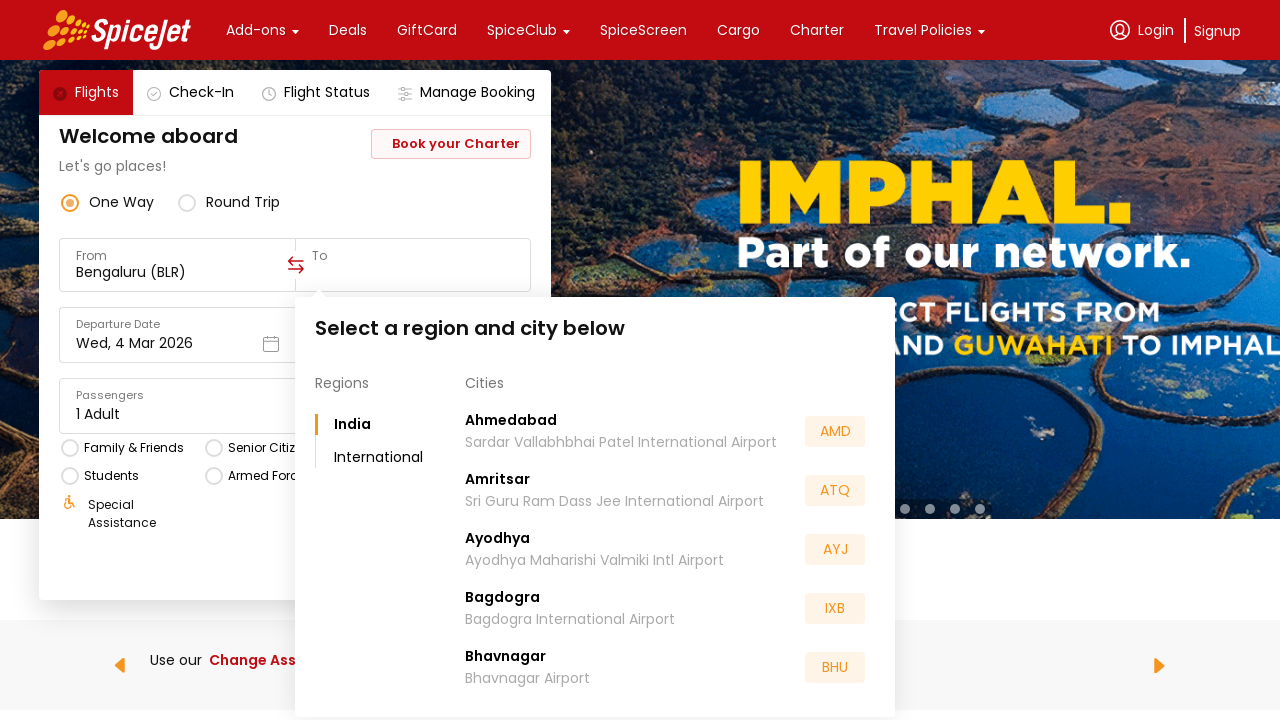